Tests dynamic loading with a refactored wait approach, clicking Start and waiting for the hidden finish element to become visible.

Starting URL: http://the-internet.herokuapp.com/dynamic_loading/1

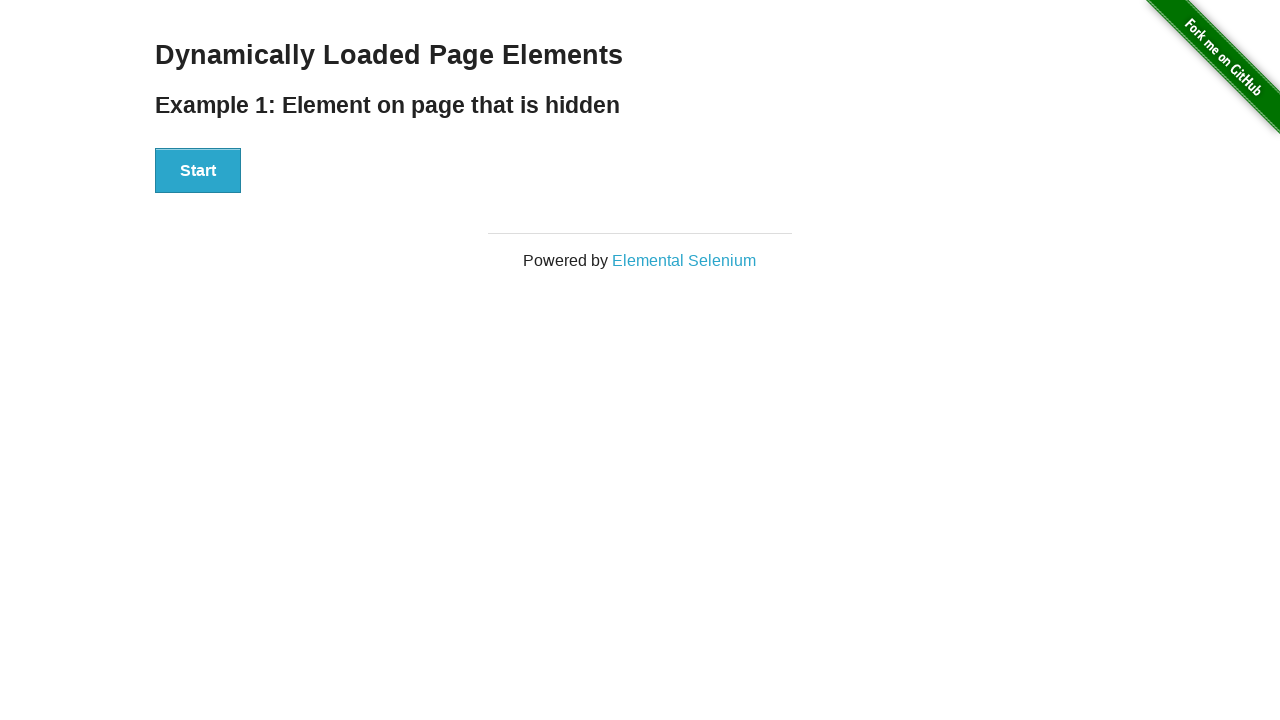

Clicked Start button to trigger dynamic loading at (198, 171) on #start button
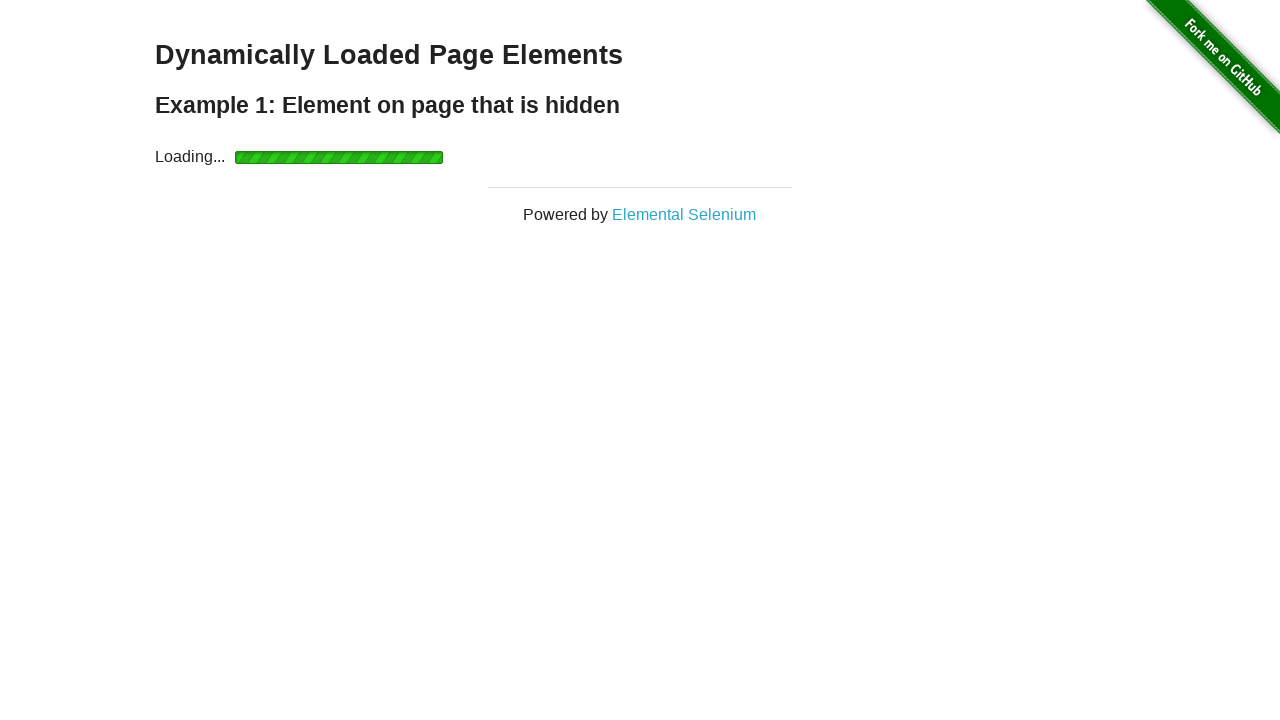

Waited for finish element to become visible
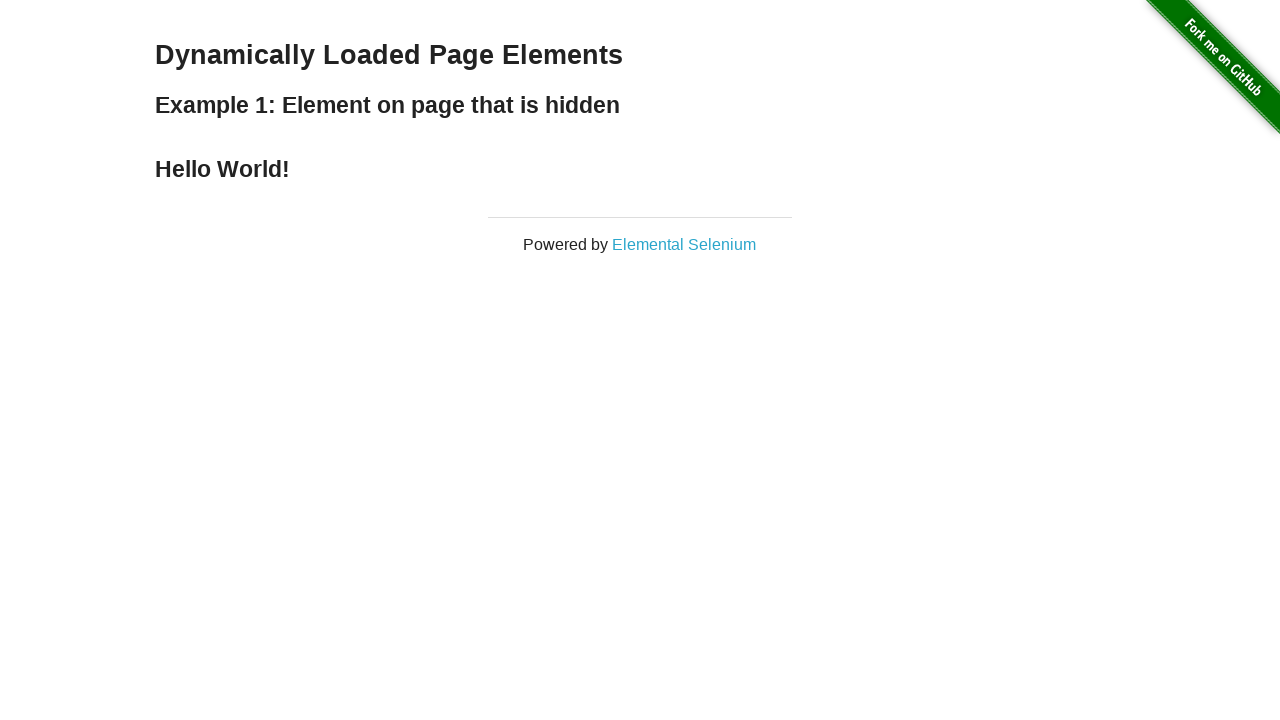

Verified finish element is visible
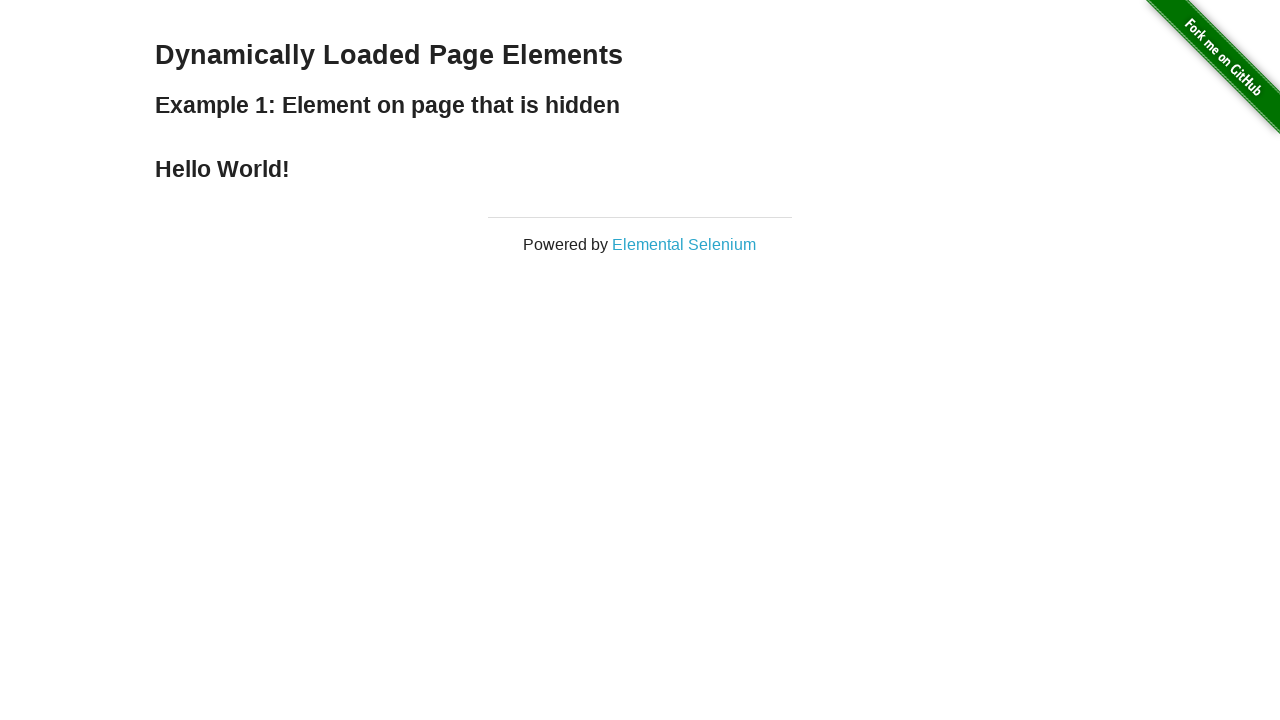

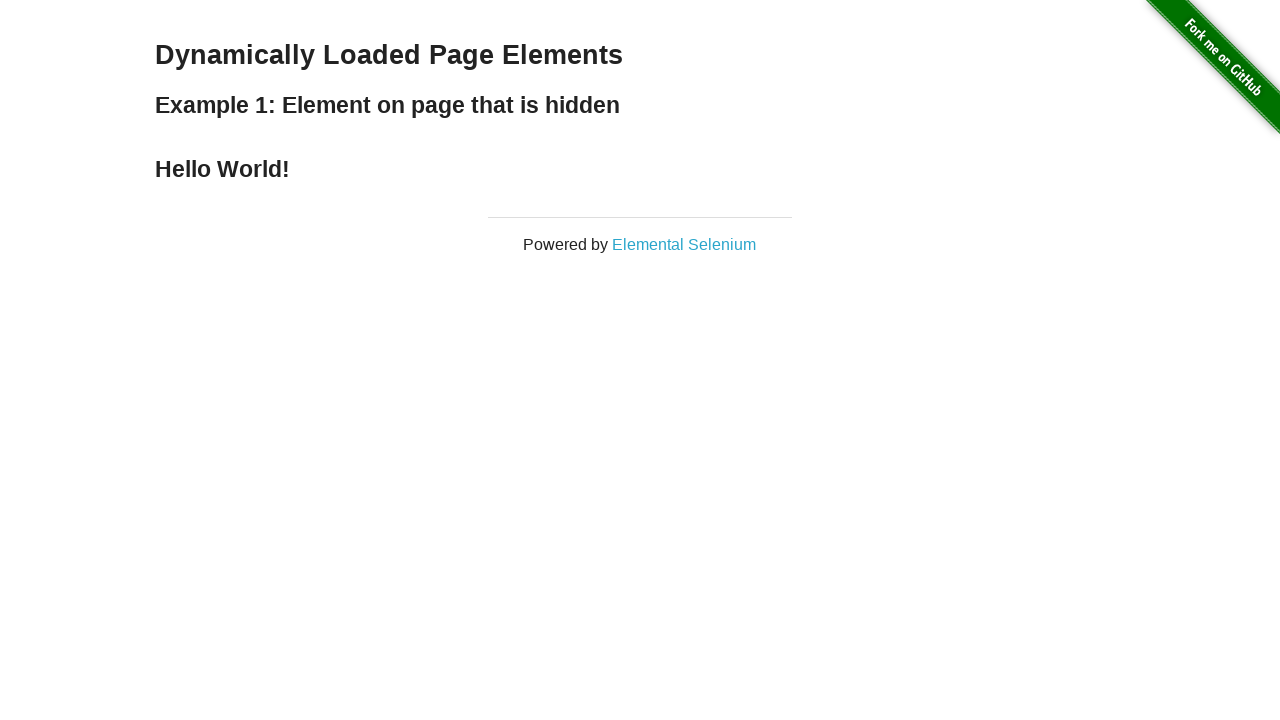